Tests dynamic loading behavior by clicking a start button, waiting for a loading indicator to appear and disappear, then verifying the final content is displayed

Starting URL: http://the-internet.herokuapp.com/dynamic_loading/1

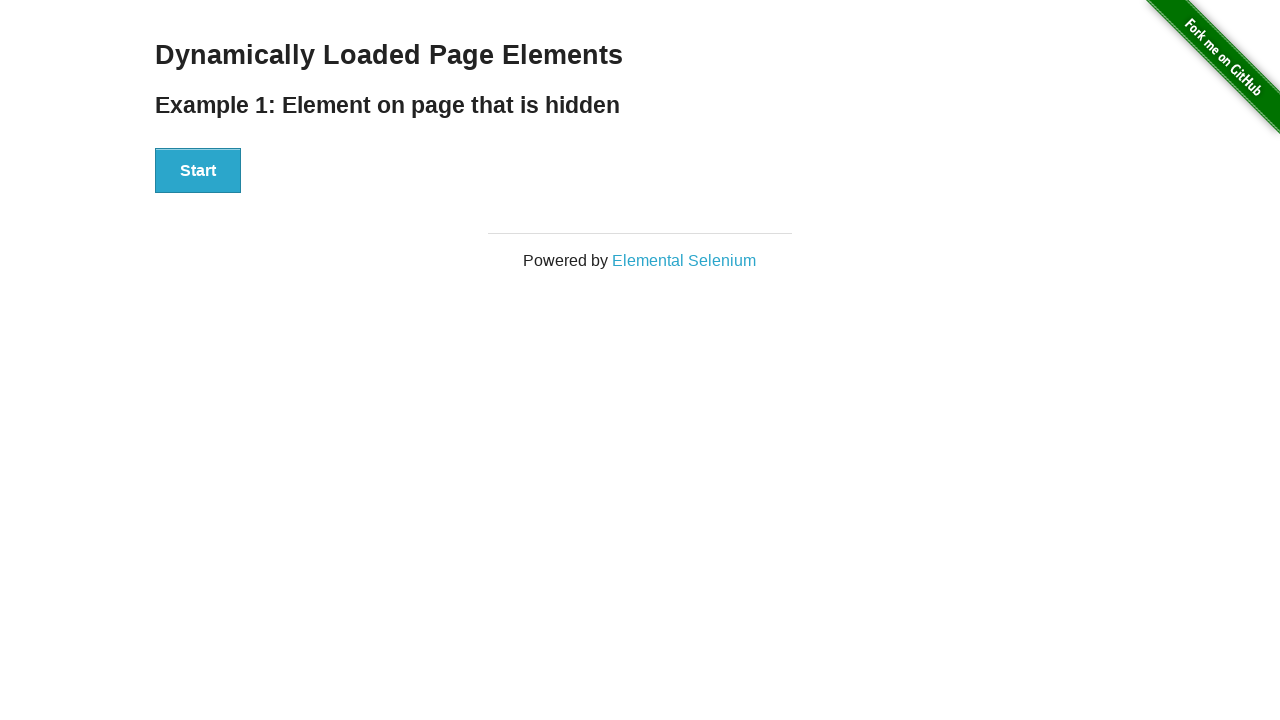

Clicked the start button to trigger dynamic loading at (198, 171) on button
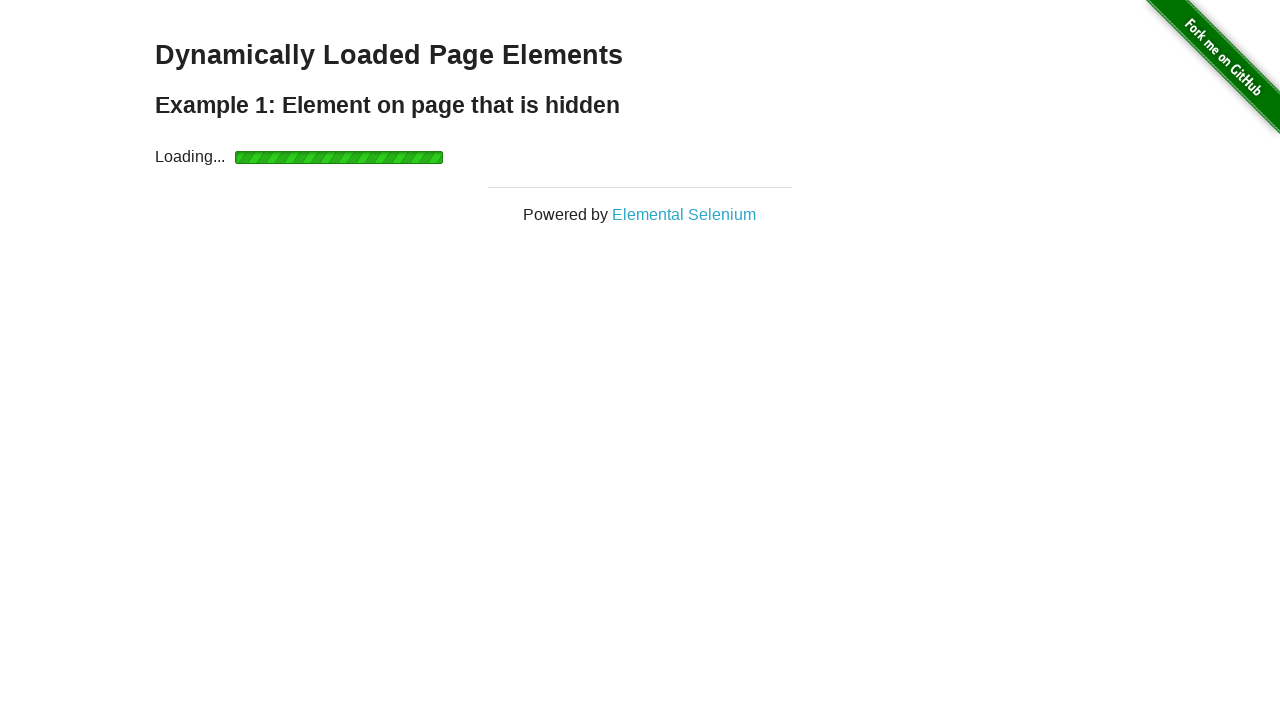

Verified start button is hidden after click
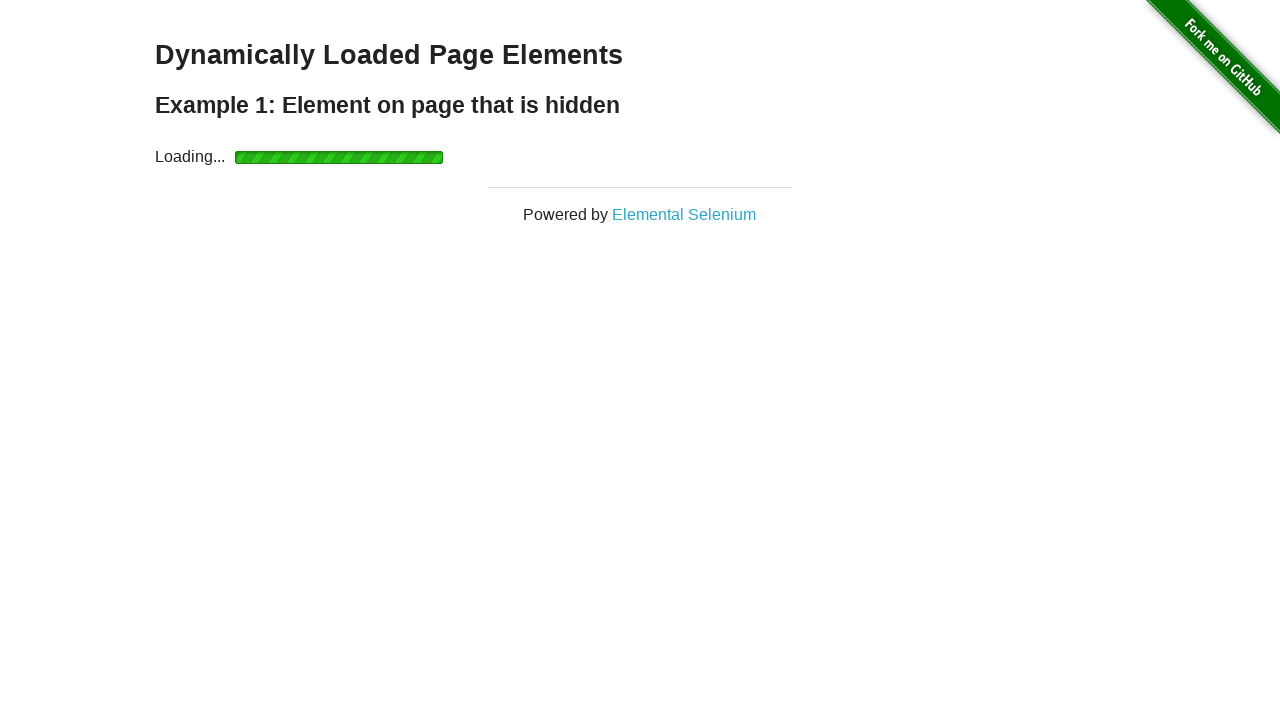

Loading indicator appeared on the page
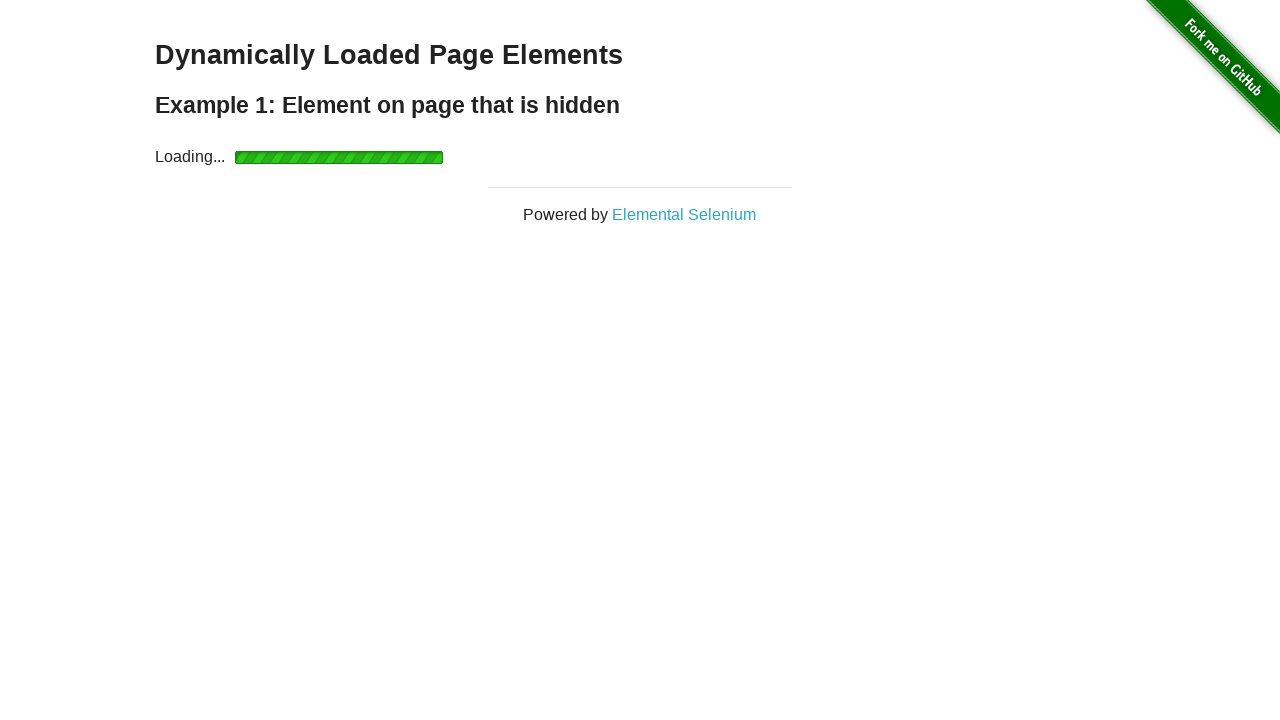

Loading indicator disappeared after content loaded
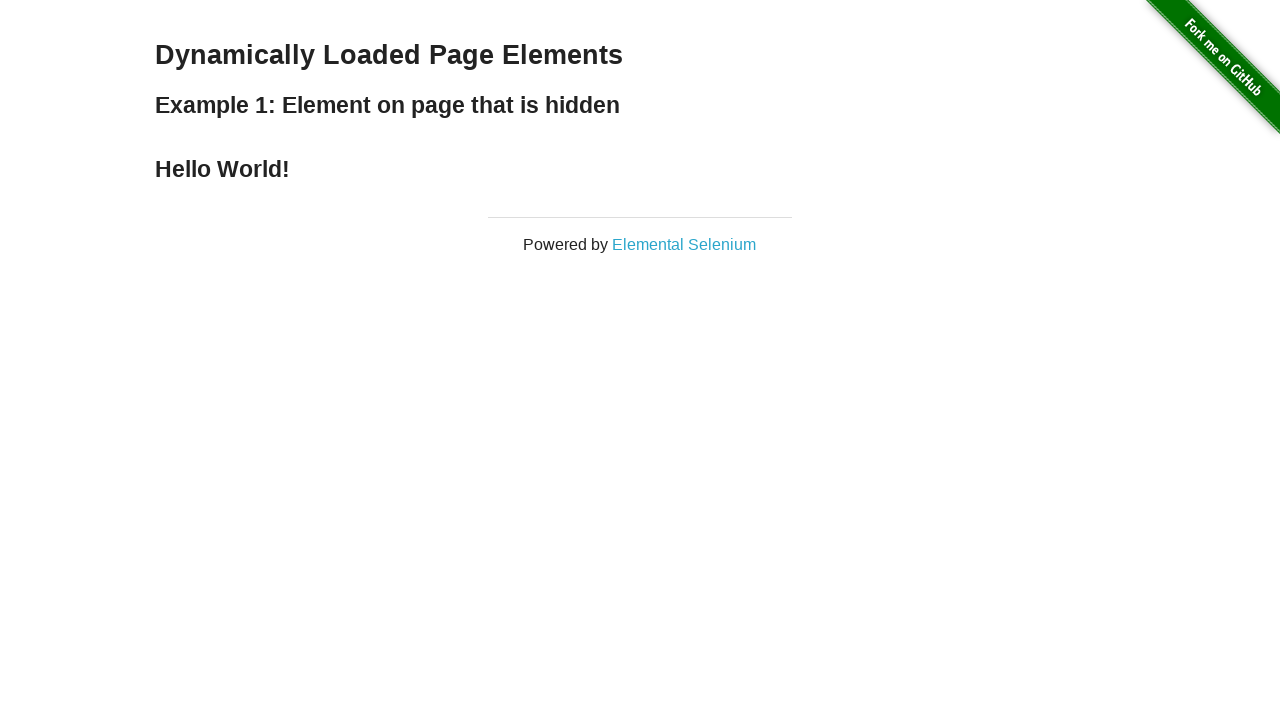

Final content (finish element) is now visible
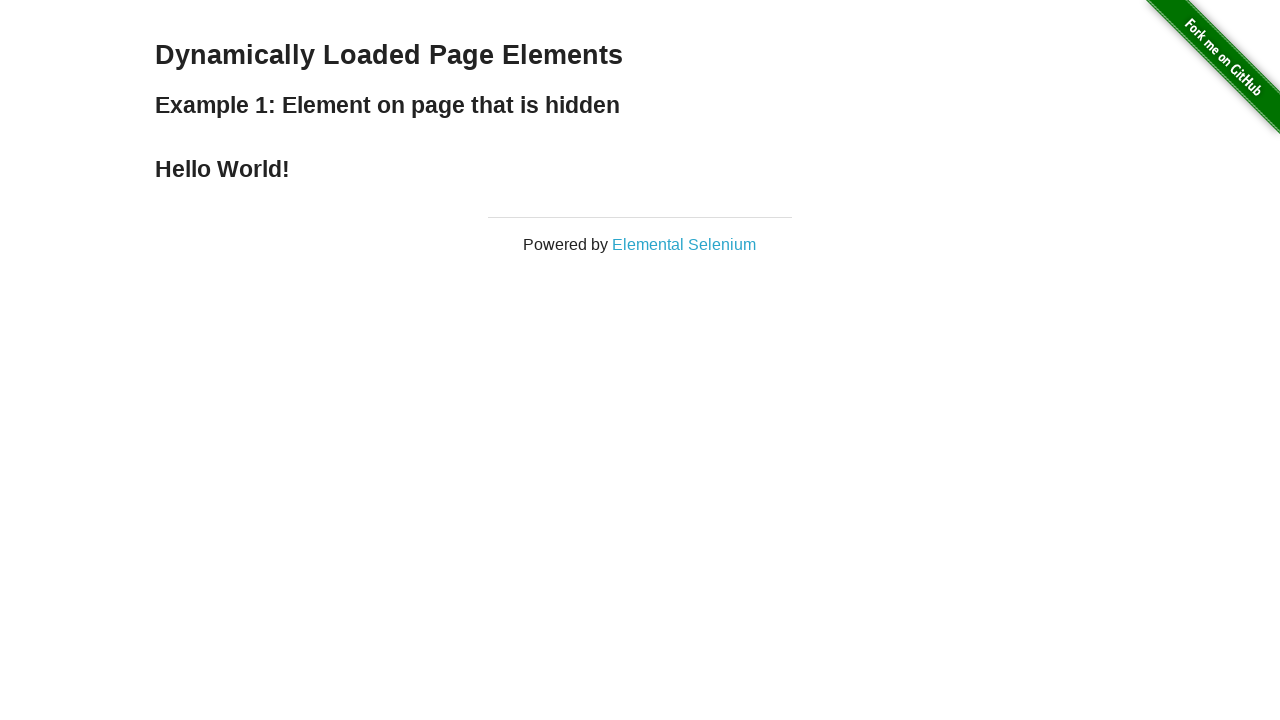

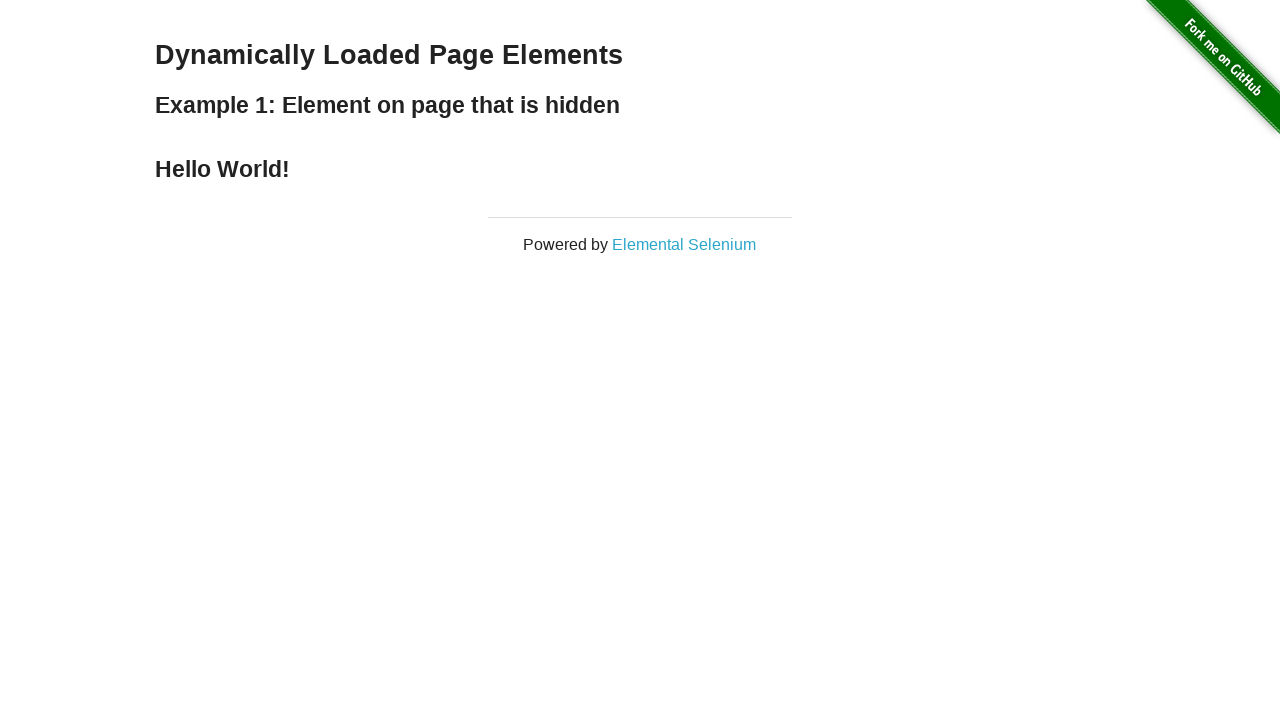